Tests a data types form by filling all fields (leaving zip code empty), submitting the form, and verifying that the zip code field shows an error (red) while all other fields show success (green).

Starting URL: https://bonigarcia.dev/selenium-webdriver-java/data-types.html

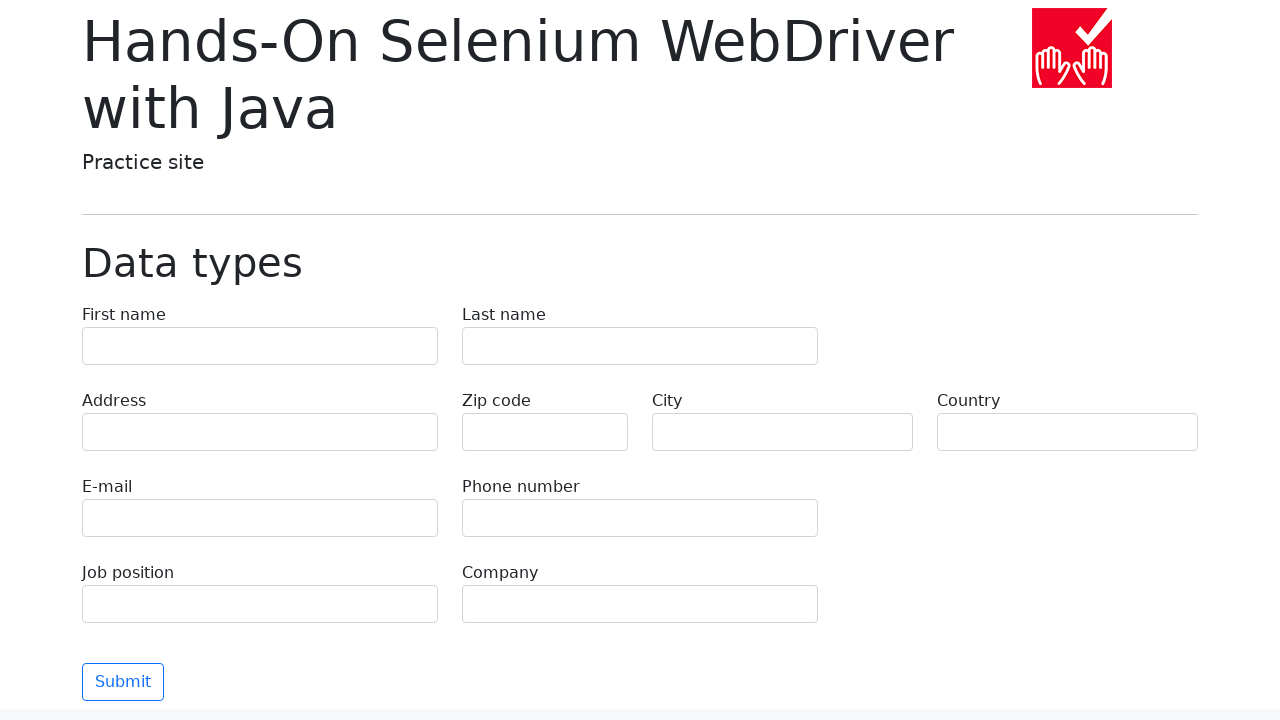

Filled first name field with 'Иван' on input[name='first-name']
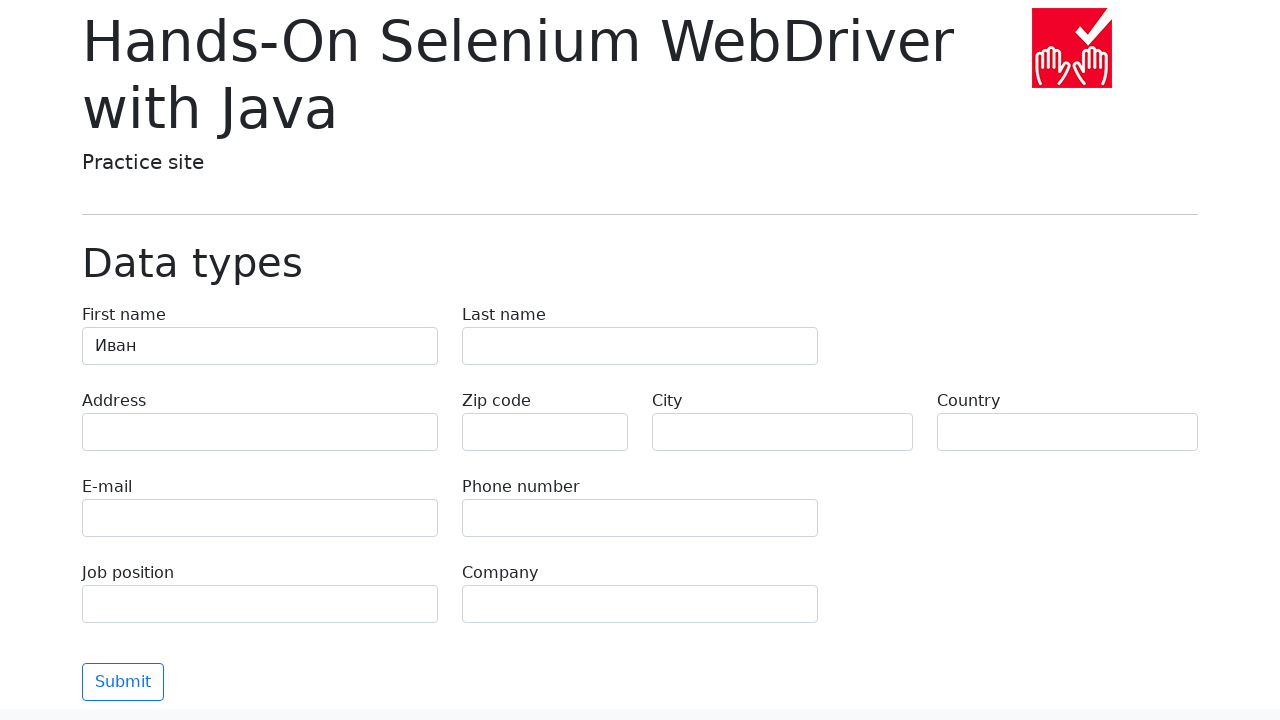

Filled last name field with 'Петров' on input[name='last-name']
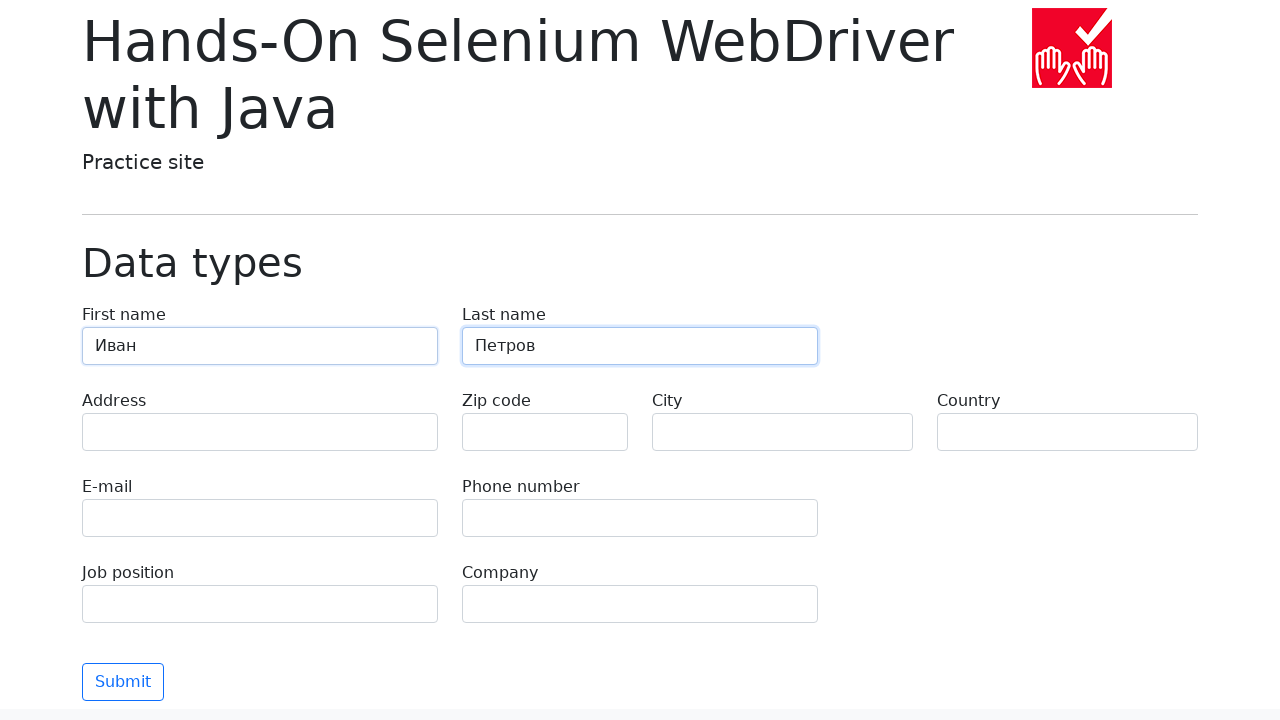

Filled address field with 'Ленина, 55-3' on input[name='address']
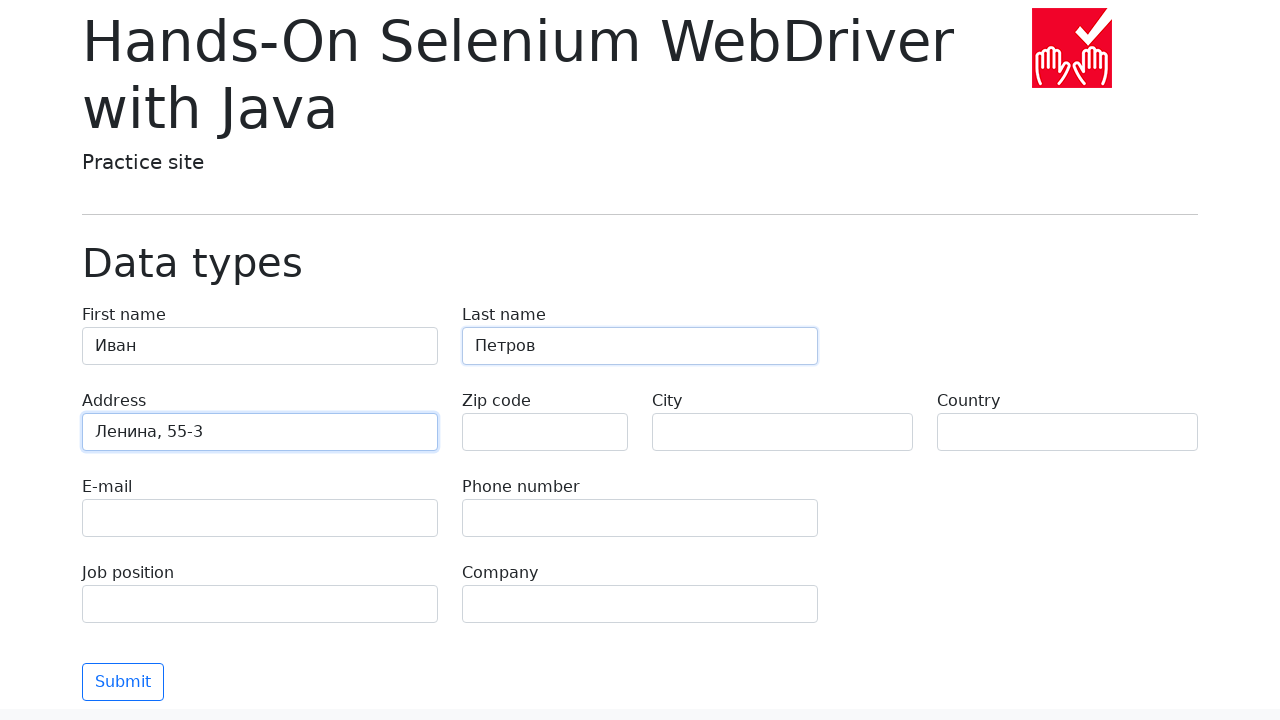

Filled email field with 'test@skypro.com' on input[name='e-mail']
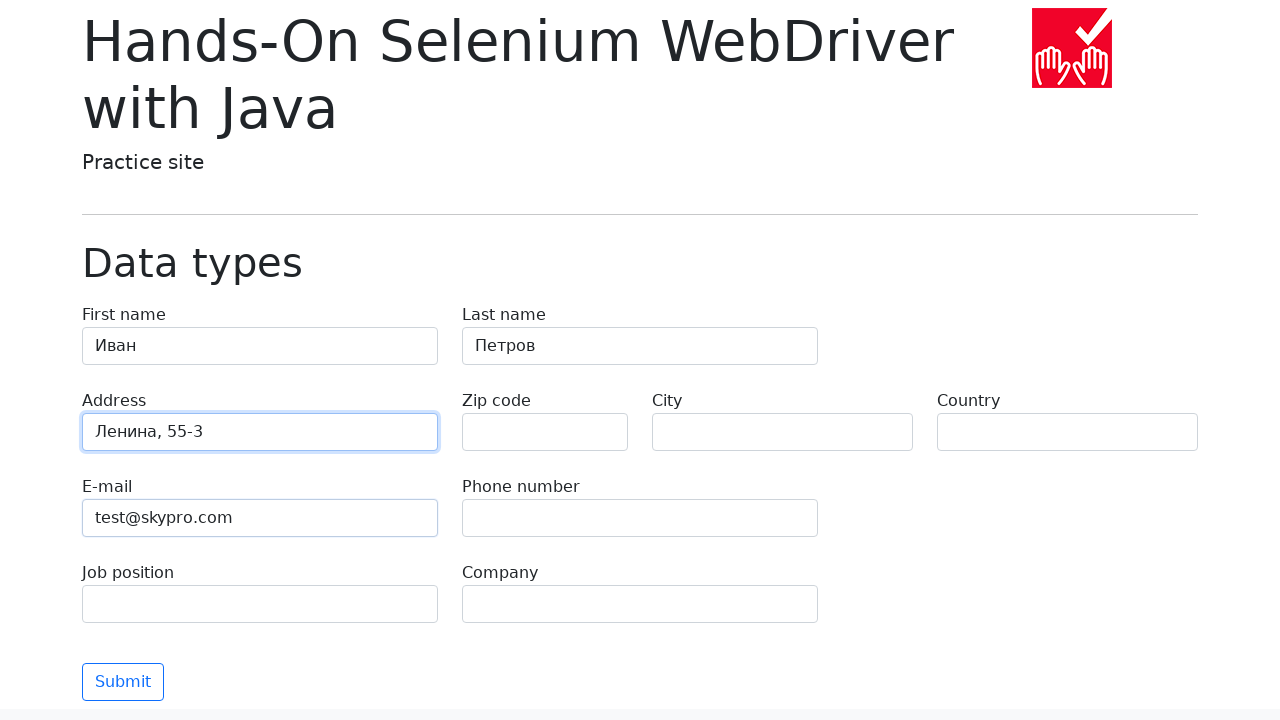

Filled phone field with '+7985899998787' on input[name='phone']
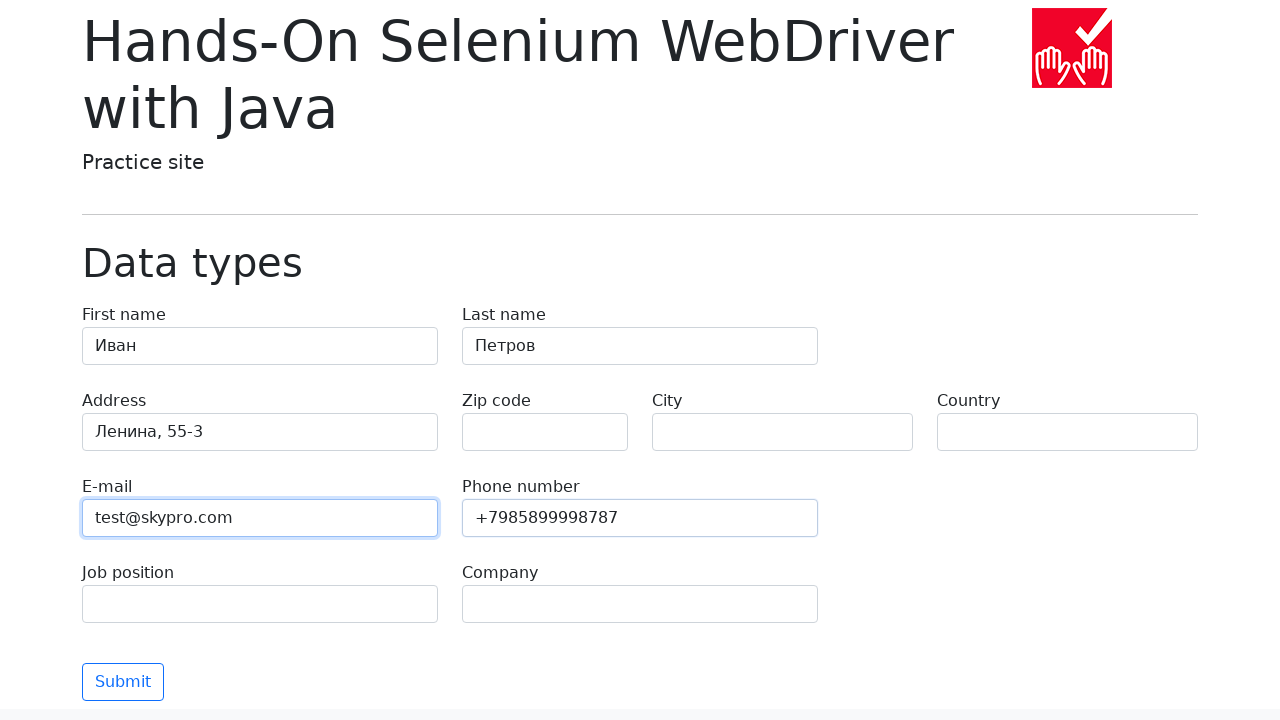

Left zip code field empty on input[name='zip-code']
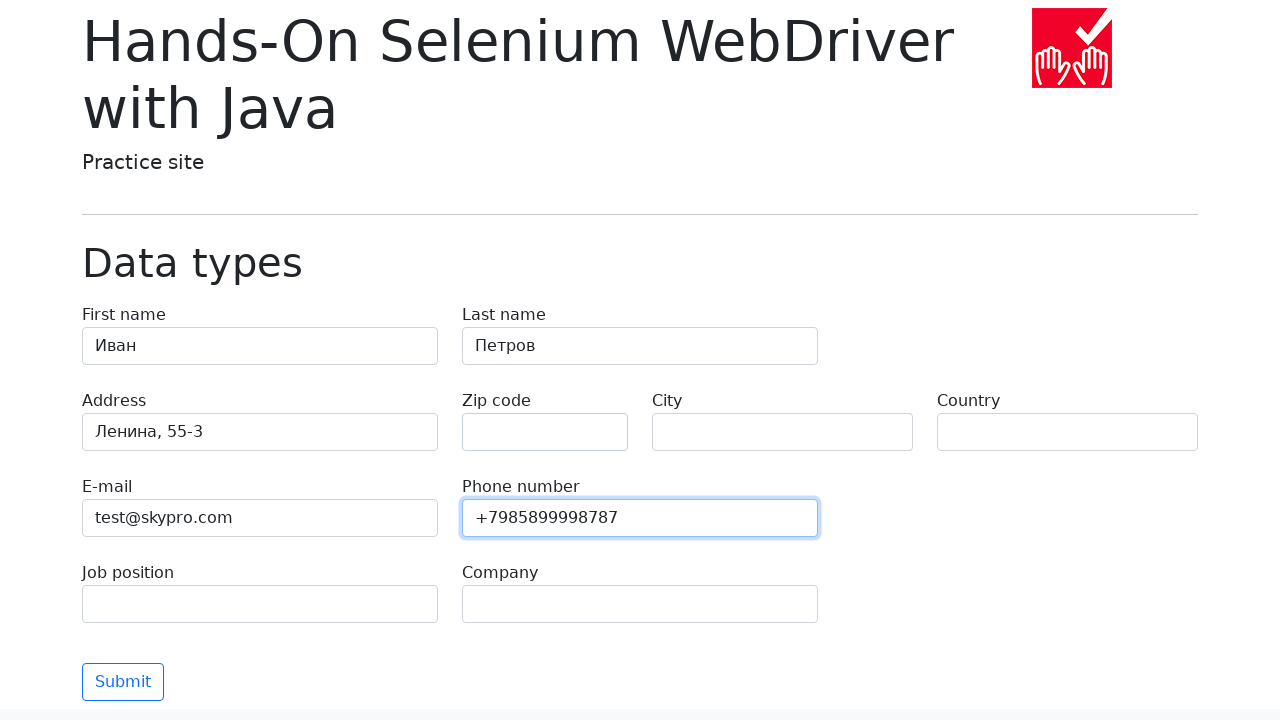

Filled city field with 'Москва' on input[name='city']
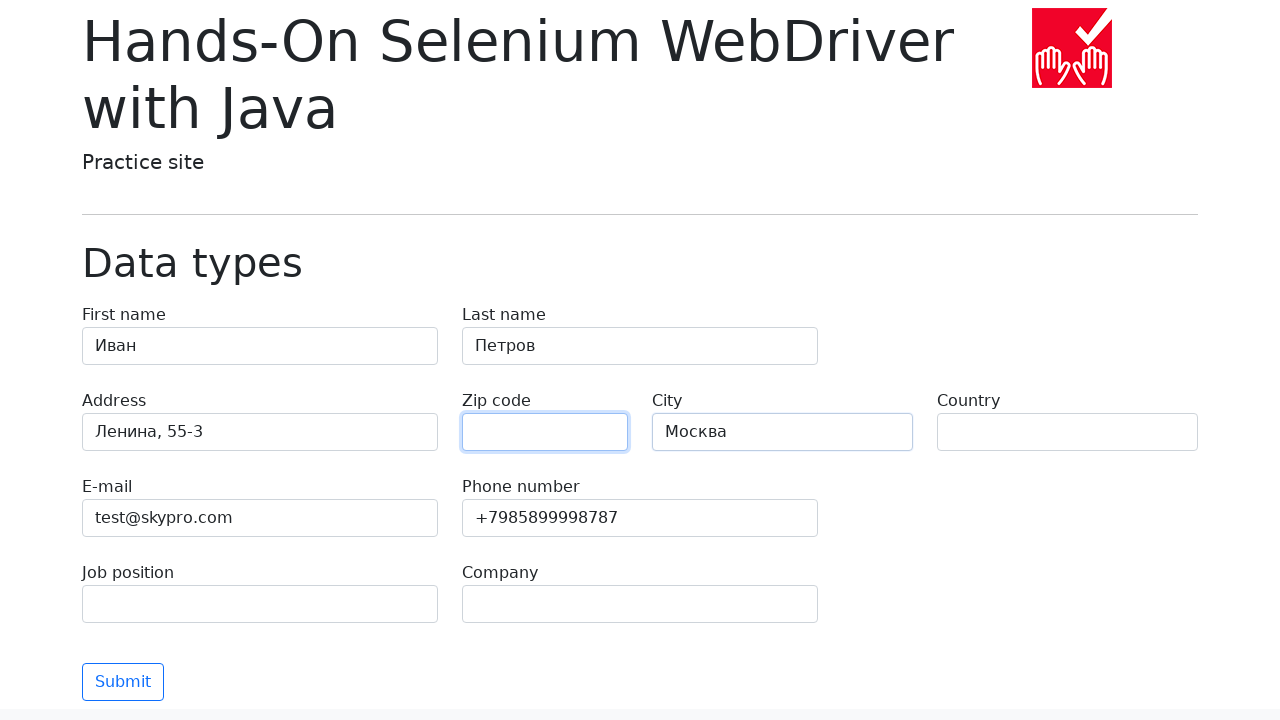

Filled country field with 'Россия' on input[name='country']
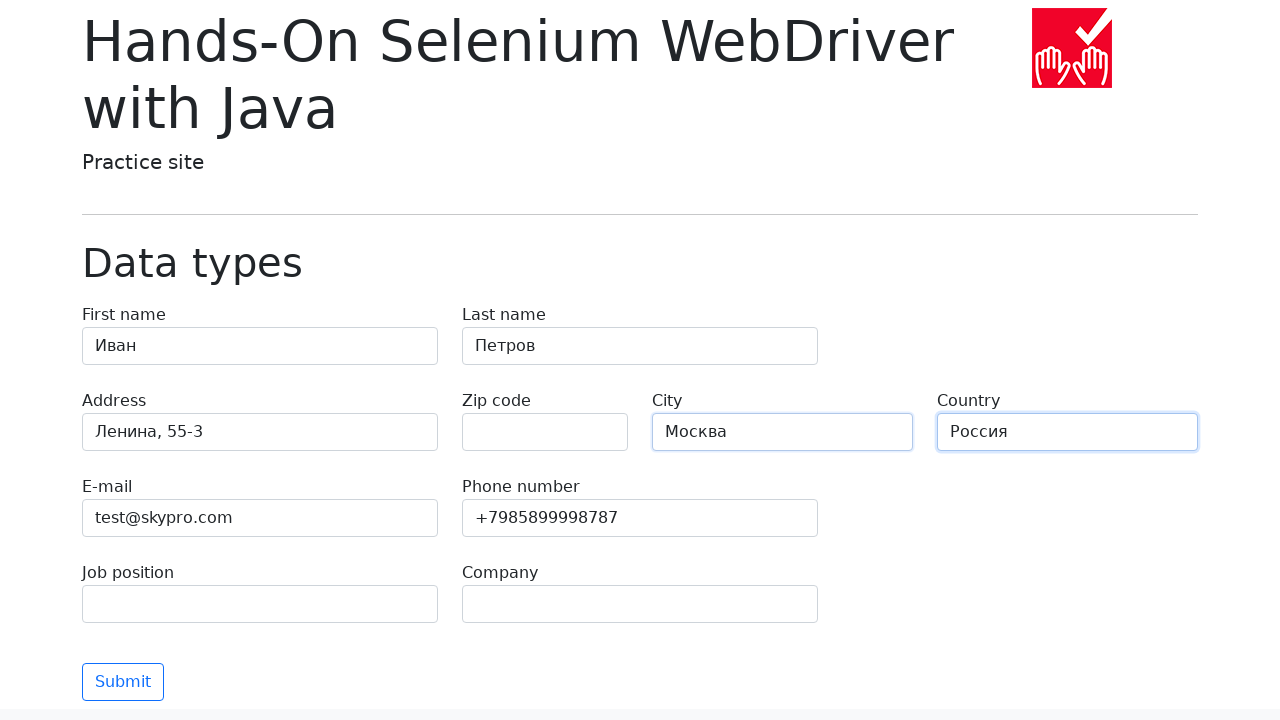

Filled job position field with 'QA' on input[name='job-position']
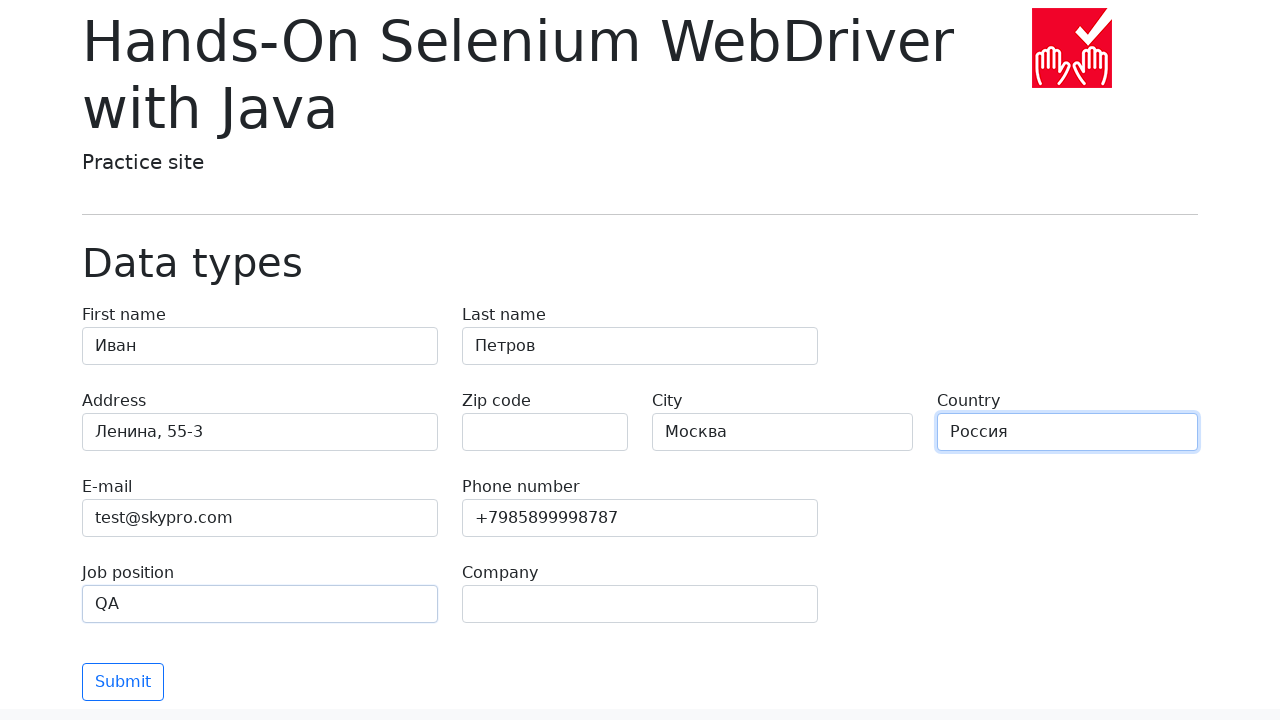

Filled company field with 'SkyPro' on input[name='company']
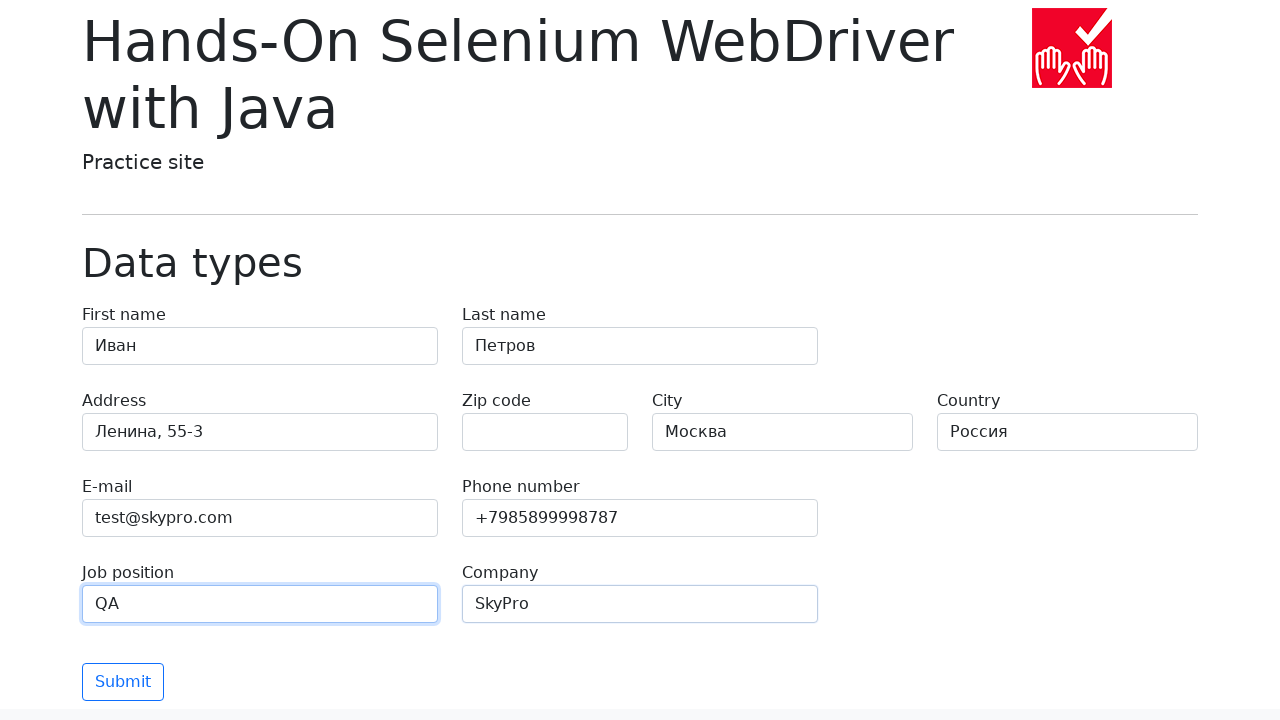

Clicked Submit button to submit form at (123, 682) on .btn-outline-primary
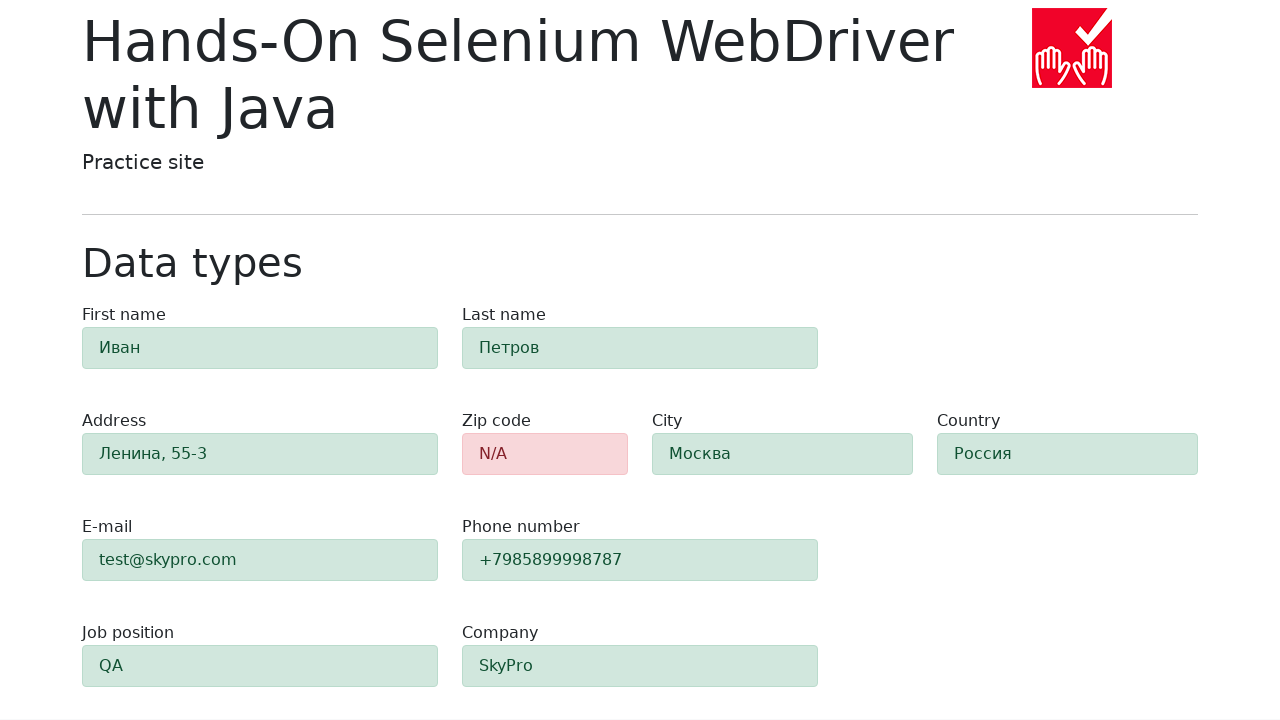

Verified zip code field shows error (alert-danger class)
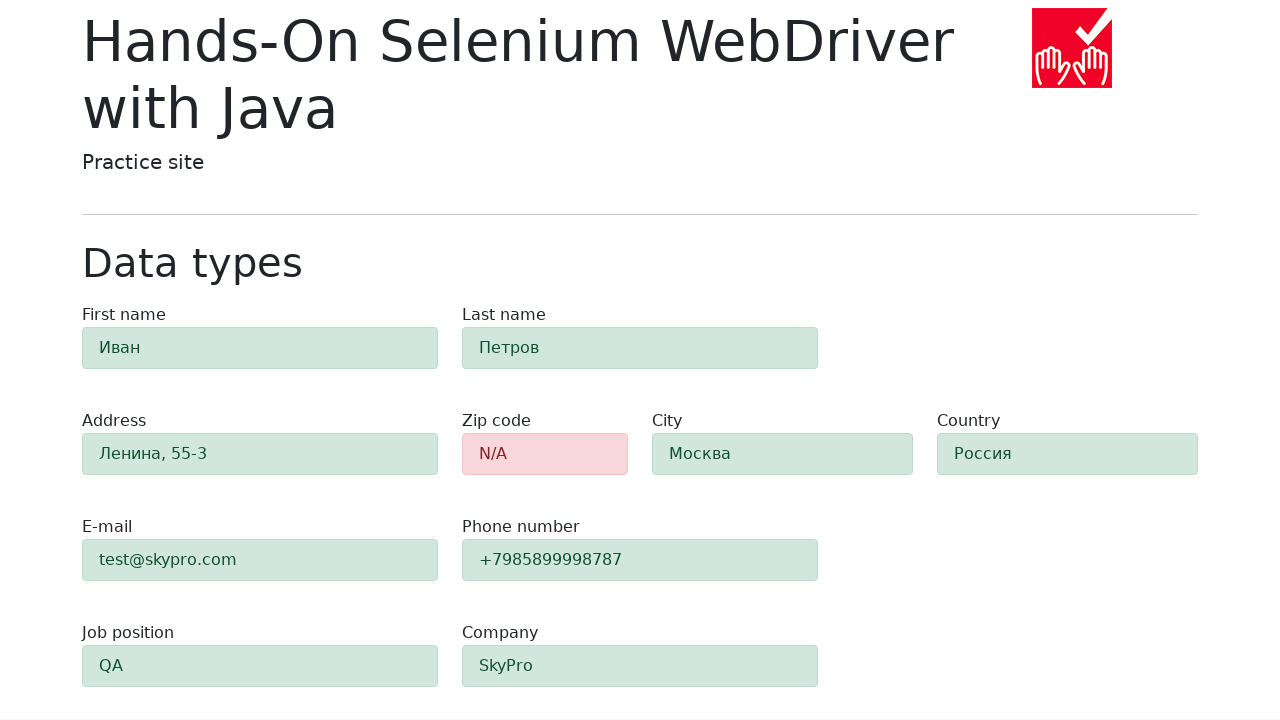

Verified all other fields show success (alert-success class)
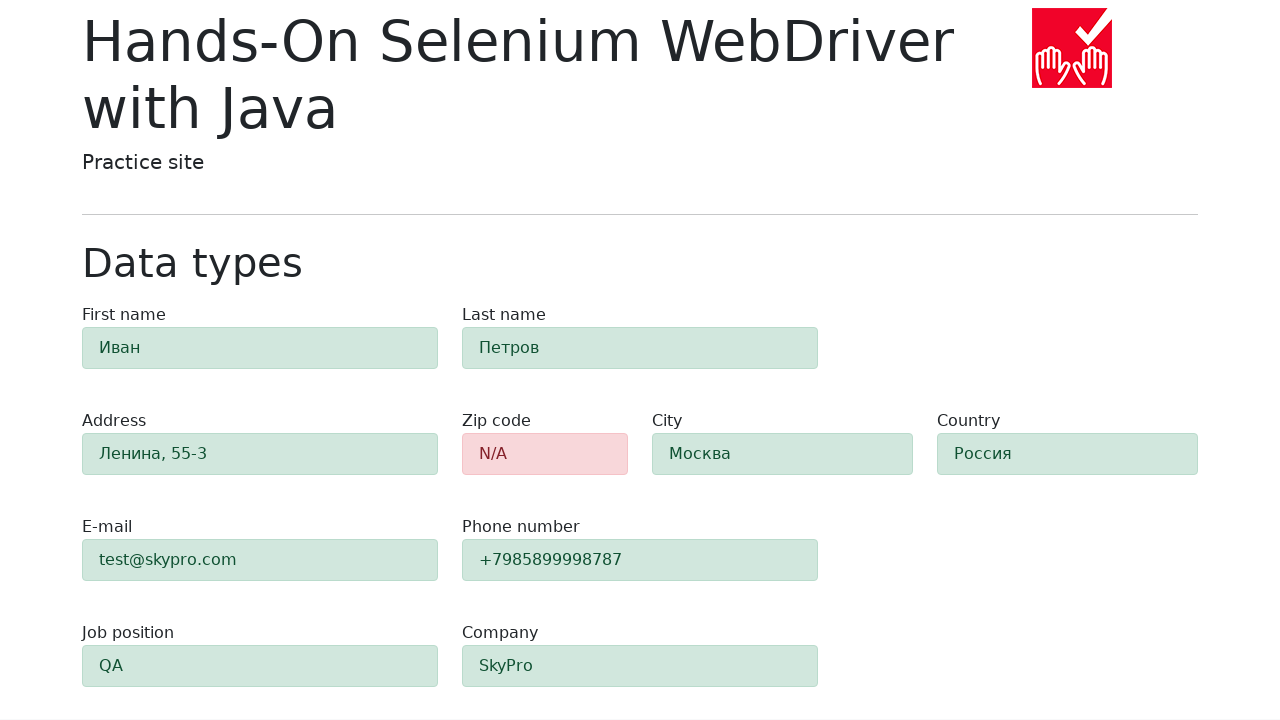

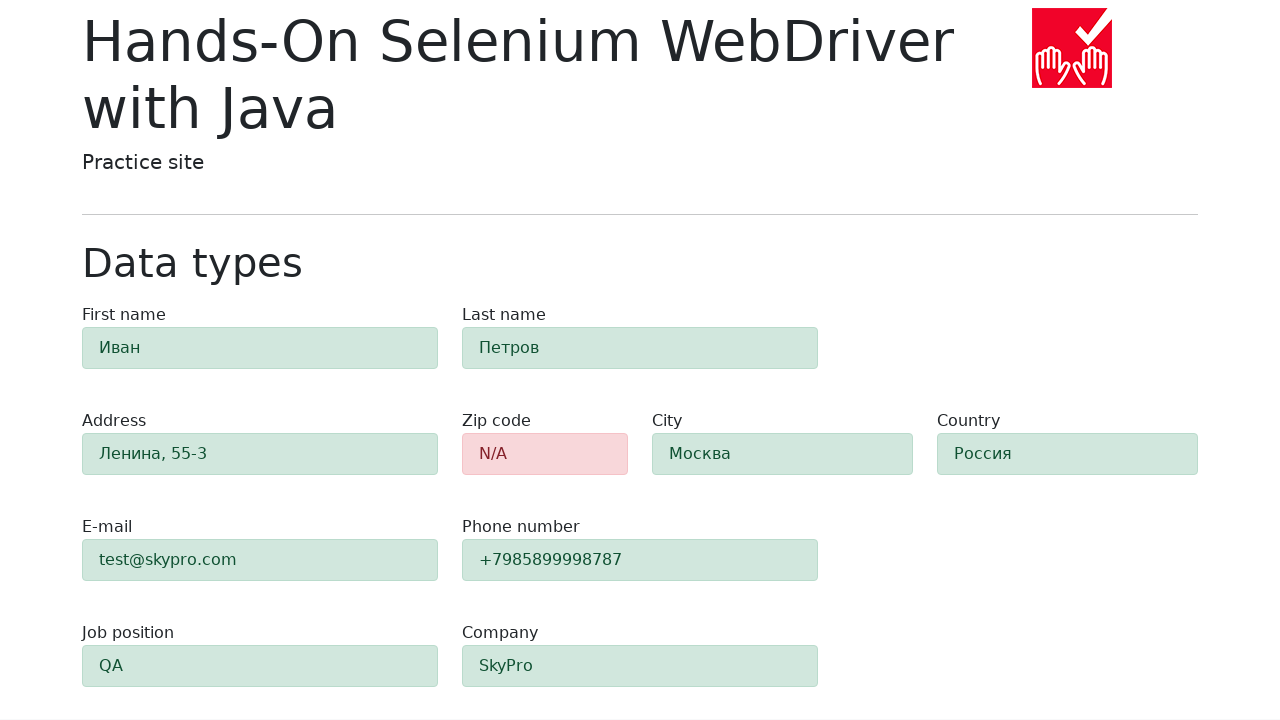